Tests tab switching by clicking a link that opens a new tab, switching to it to verify it loaded, then switching back to the original tab

Starting URL: https://codenboxautomationlab.com/practice/

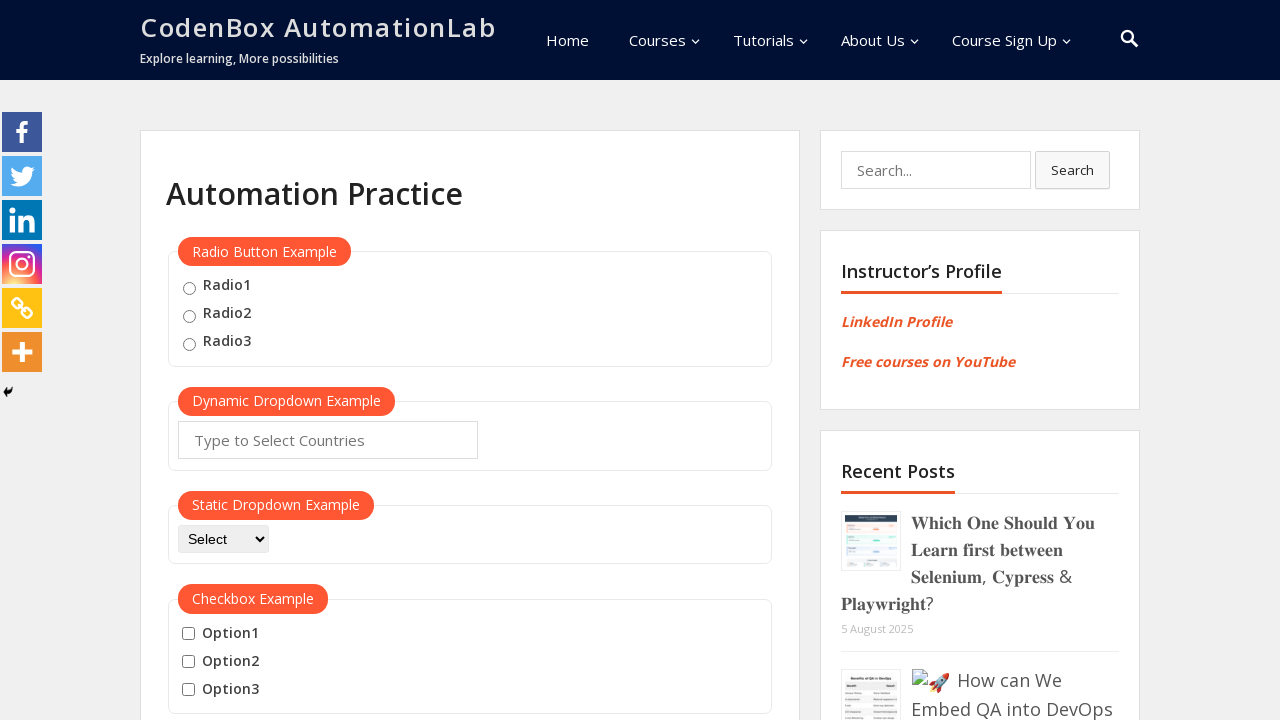

Waited for 'Open Tab' link to be available
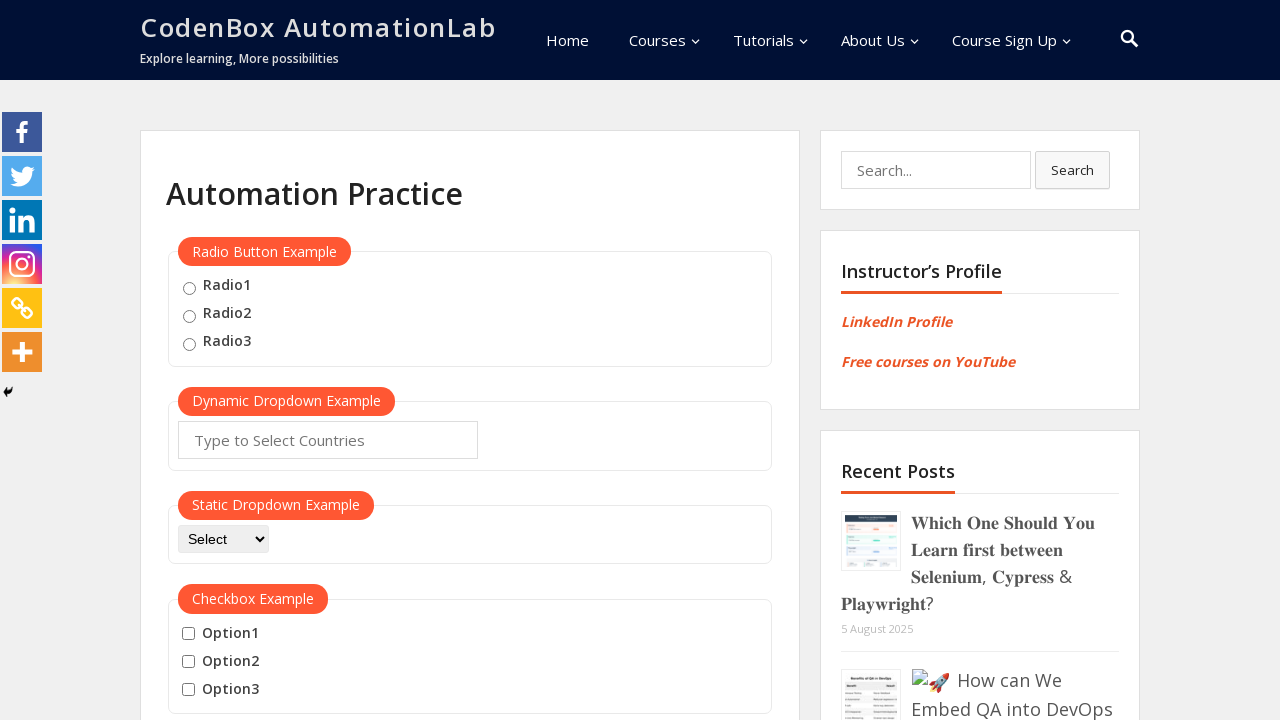

Clicked 'Open Tab' link to open a new tab at (210, 361) on #opentab
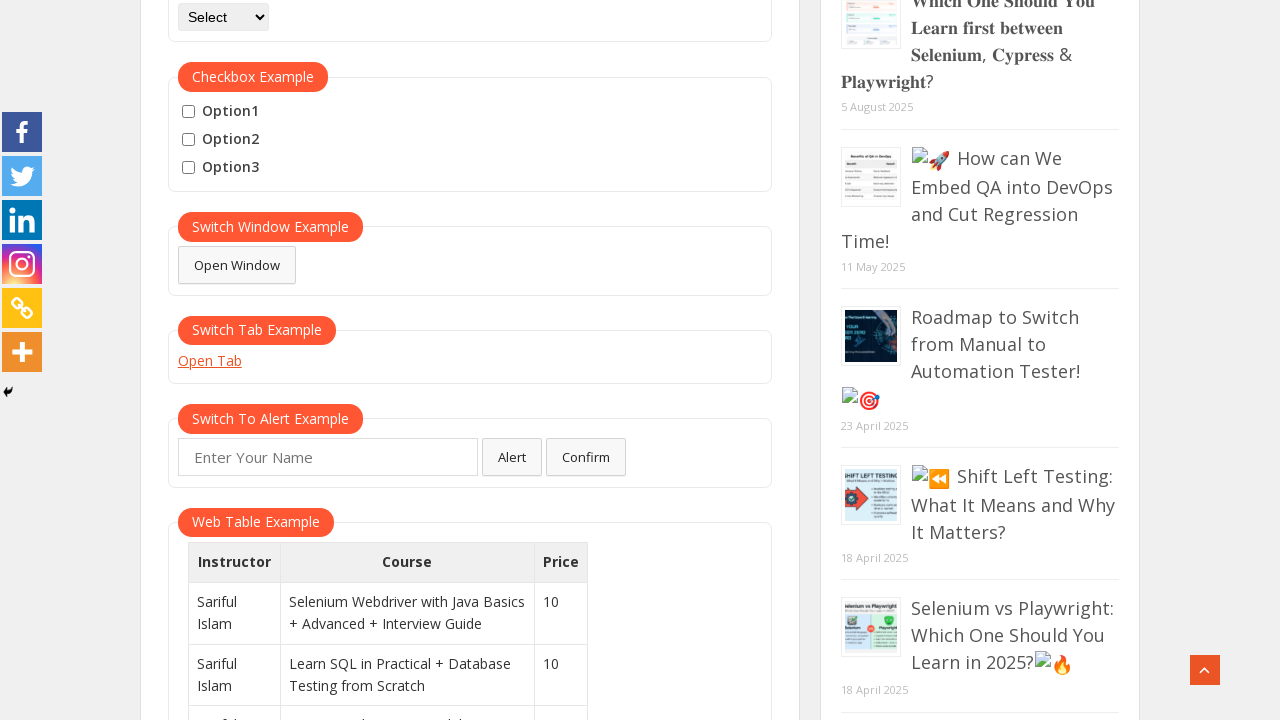

New tab opened and captured
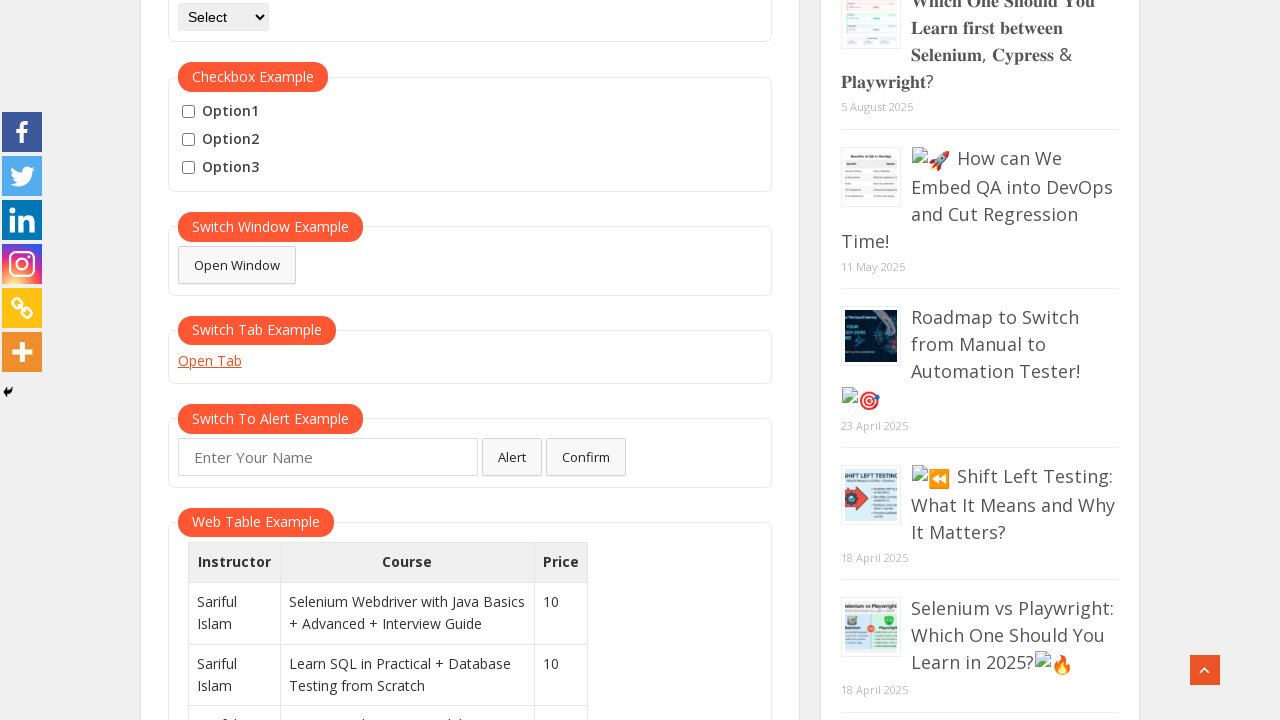

New tab finished loading
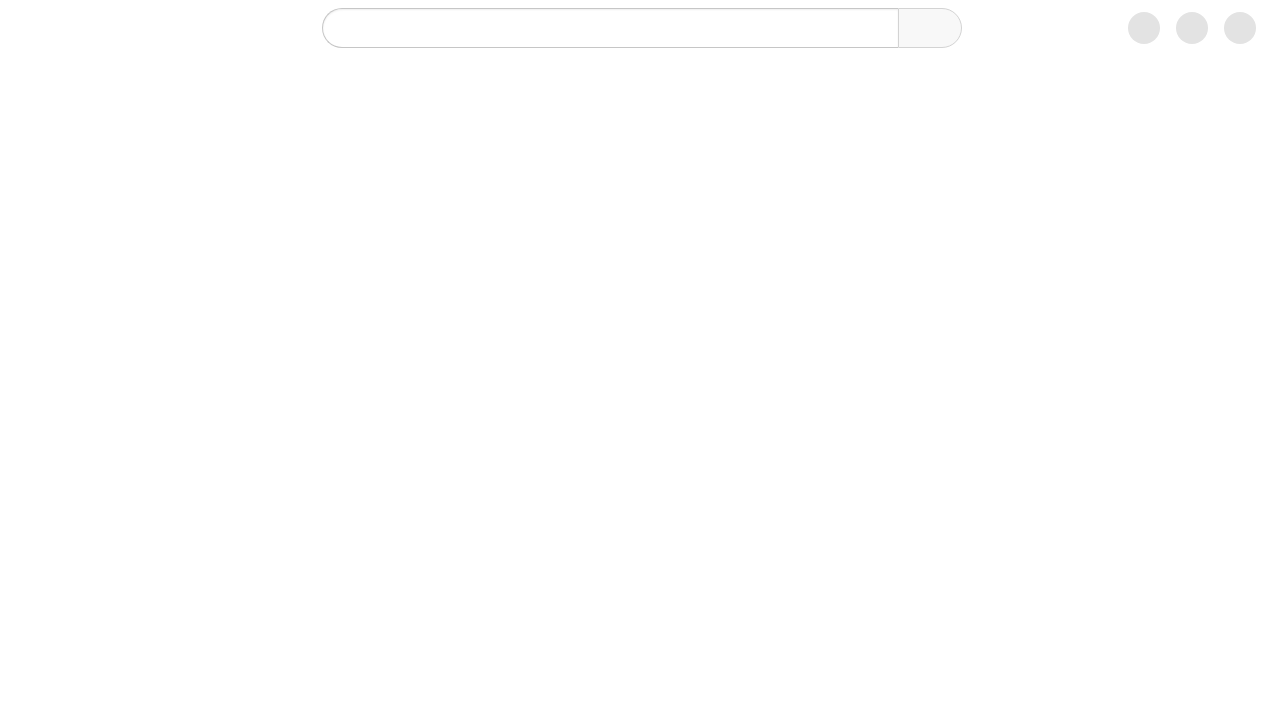

Switched back to original tab
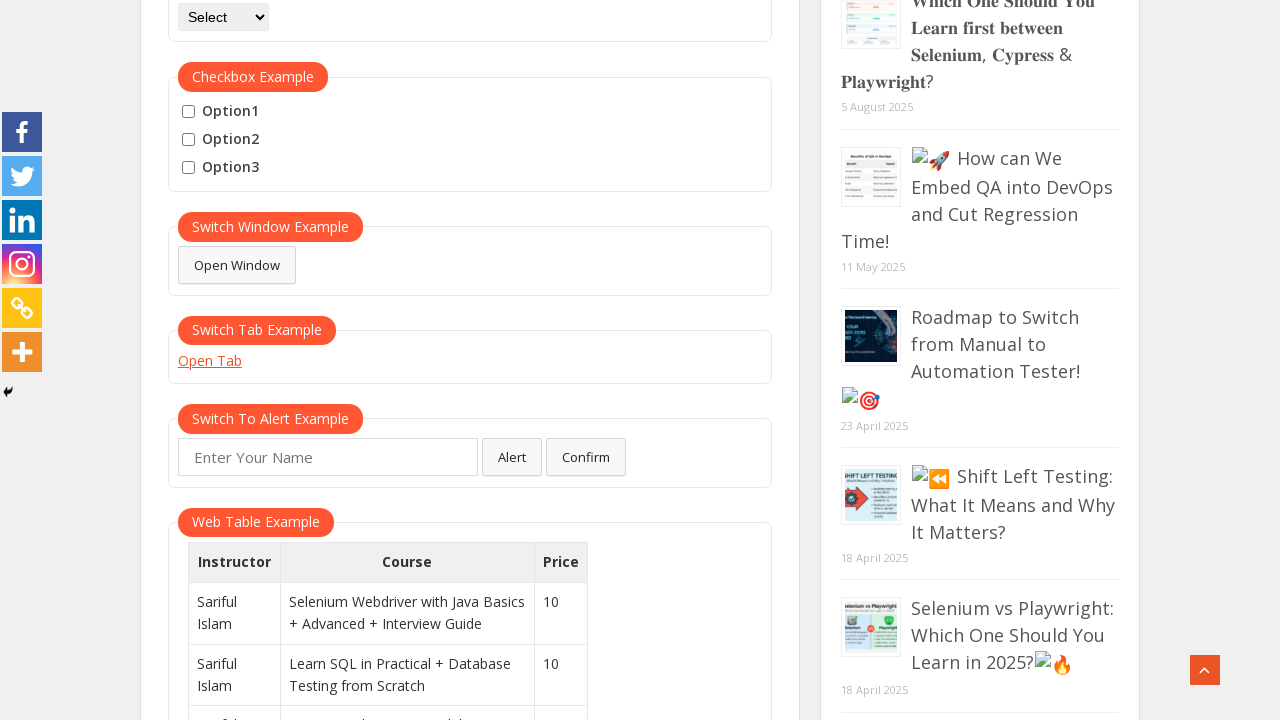

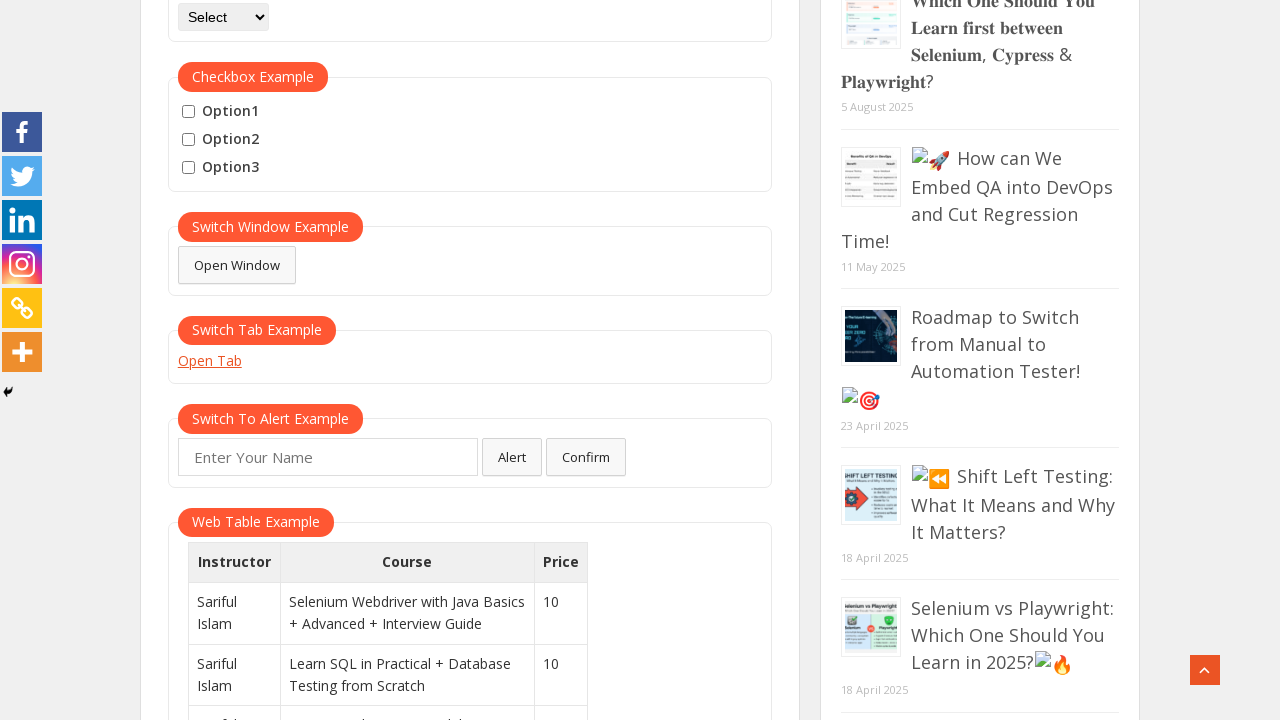